Tests adding a product to cart by navigating to Phones category, selecting Samsung Galaxy S6, and clicking Add to cart

Starting URL: https://www.demoblaze.com/#

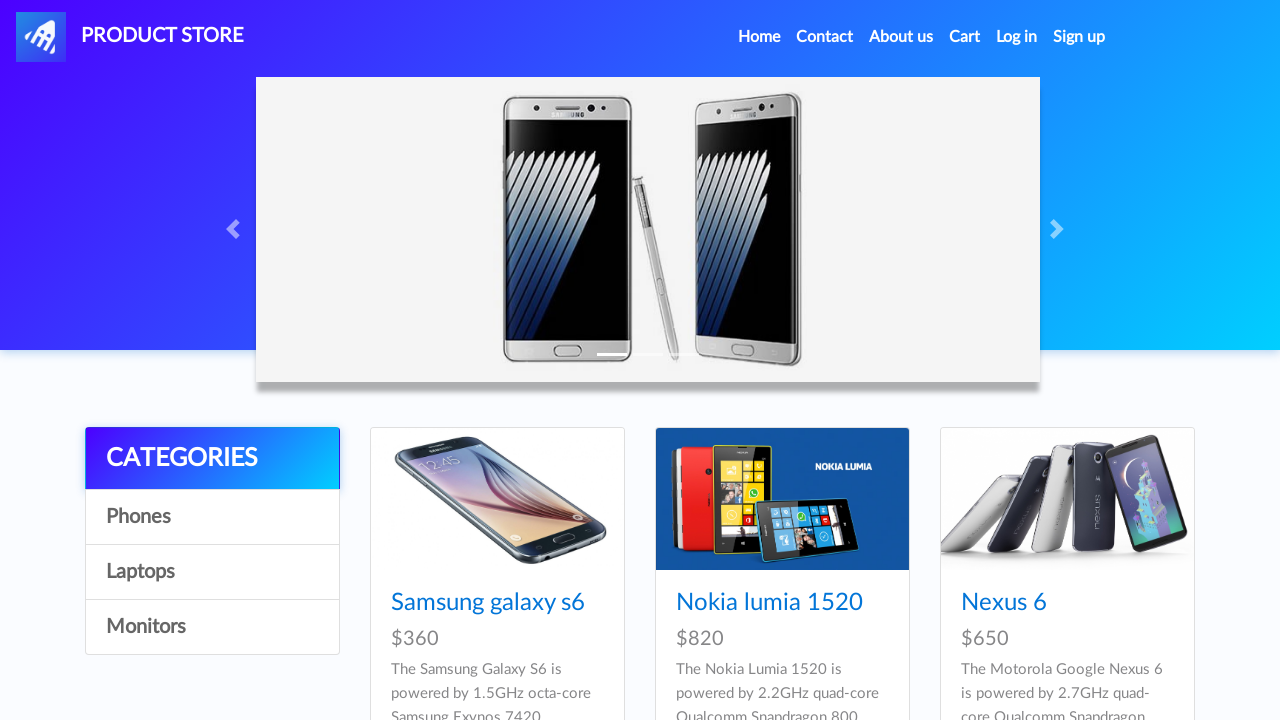

Set up dialog handler to accept confirmation alerts
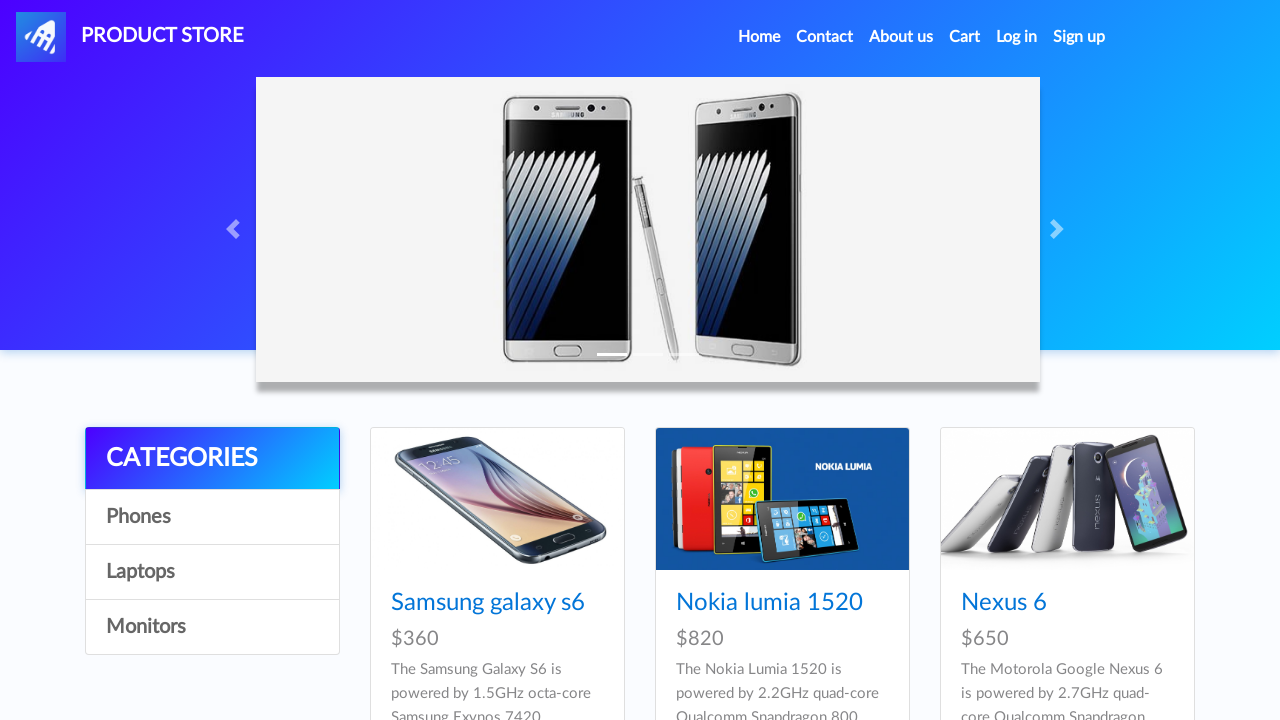

Clicked on Phones category at (212, 517) on a:has-text("Phones")
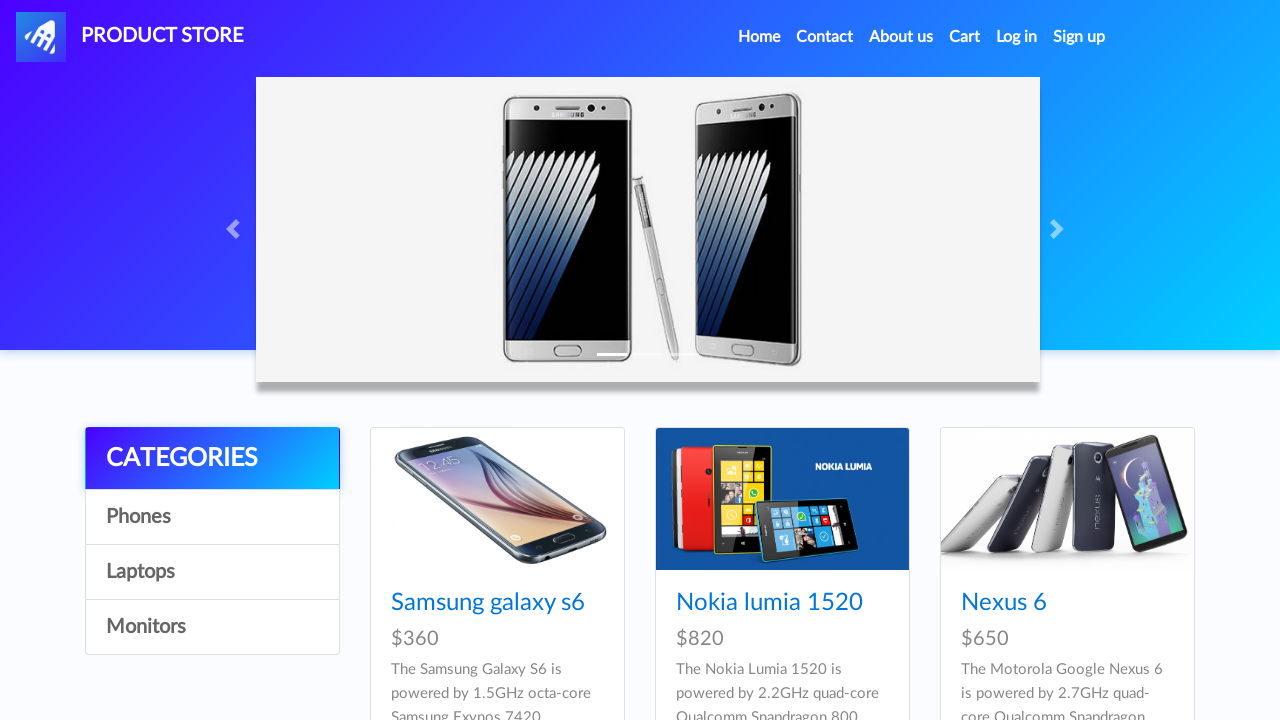

Samsung Galaxy S6 product appeared in Phones category
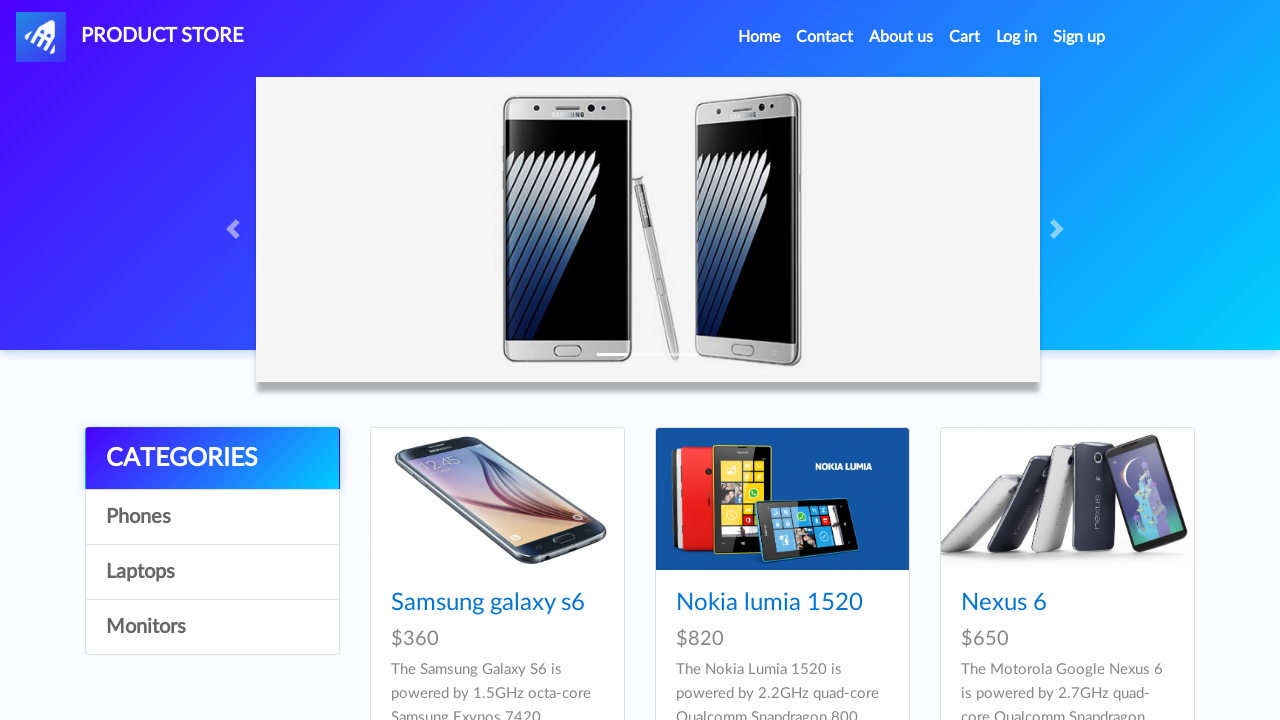

Clicked on Samsung Galaxy S6 product at (488, 603) on a:has-text("Samsung galaxy s6")
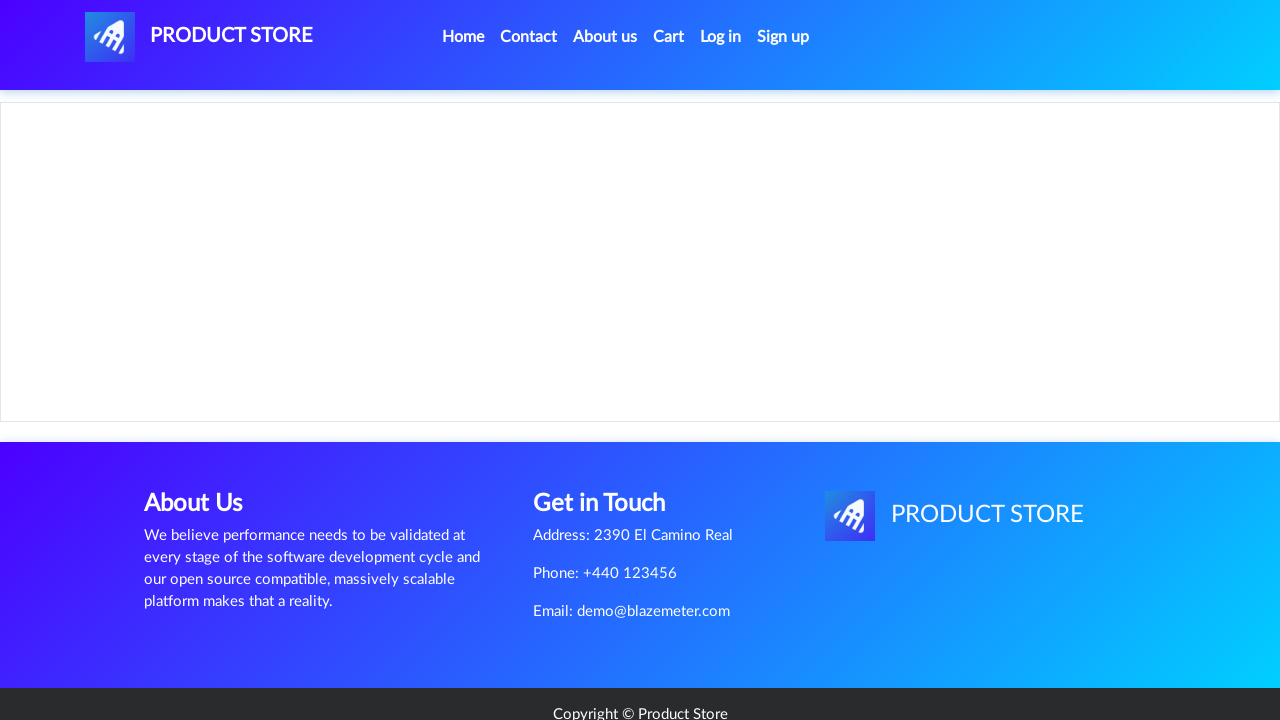

Product details page loaded with Add to cart button
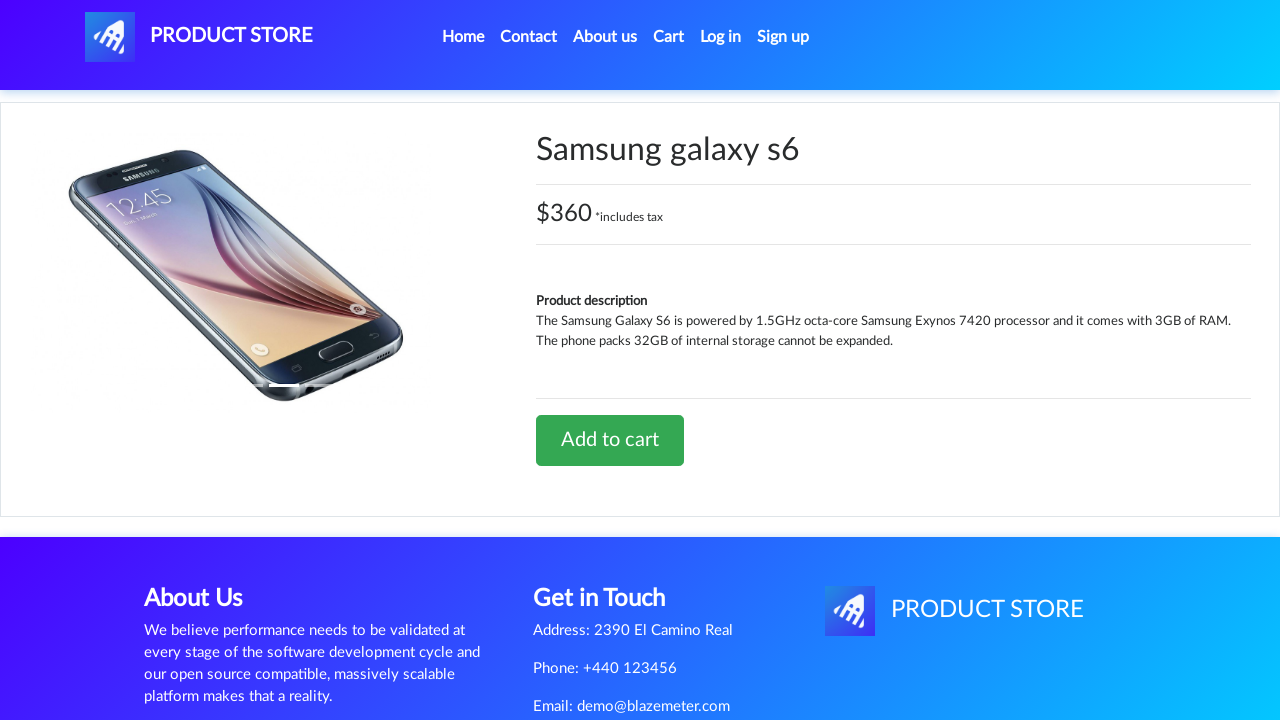

Clicked Add to cart button for Samsung Galaxy S6 at (610, 440) on a:has-text("Add to cart")
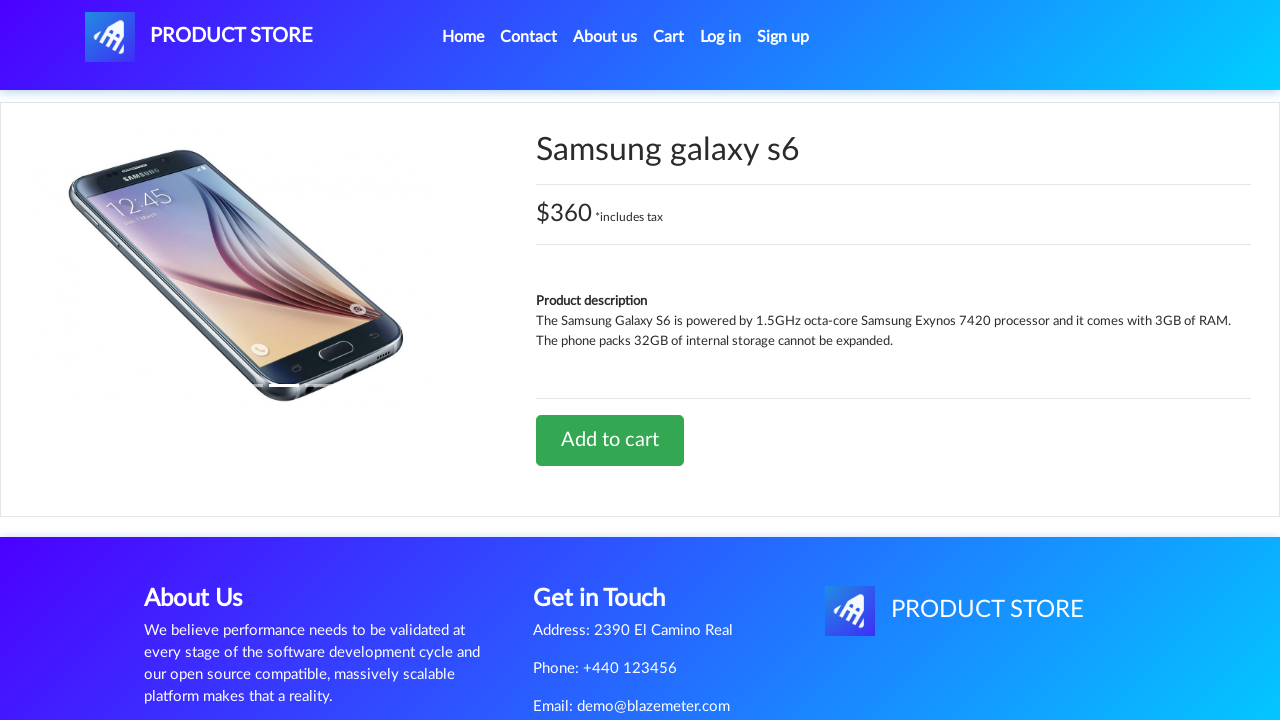

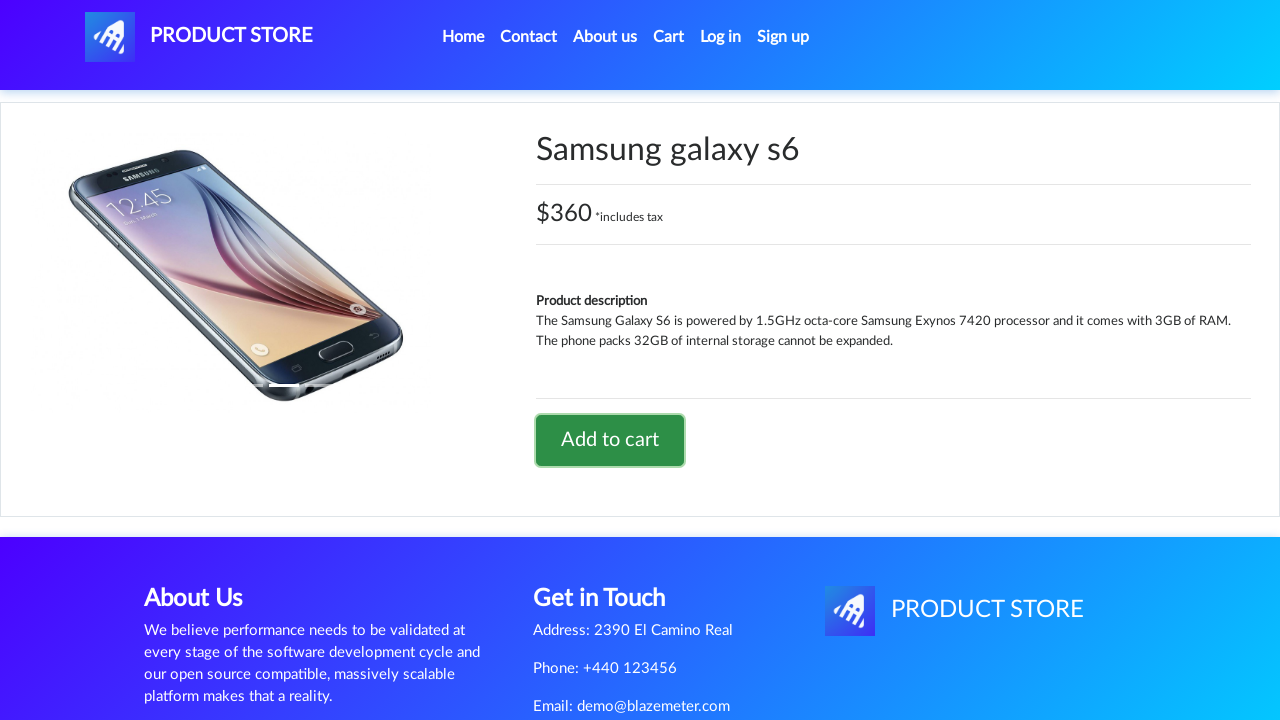